Tests that edits are saved when the input loses focus (blur event)

Starting URL: https://demo.playwright.dev/todomvc

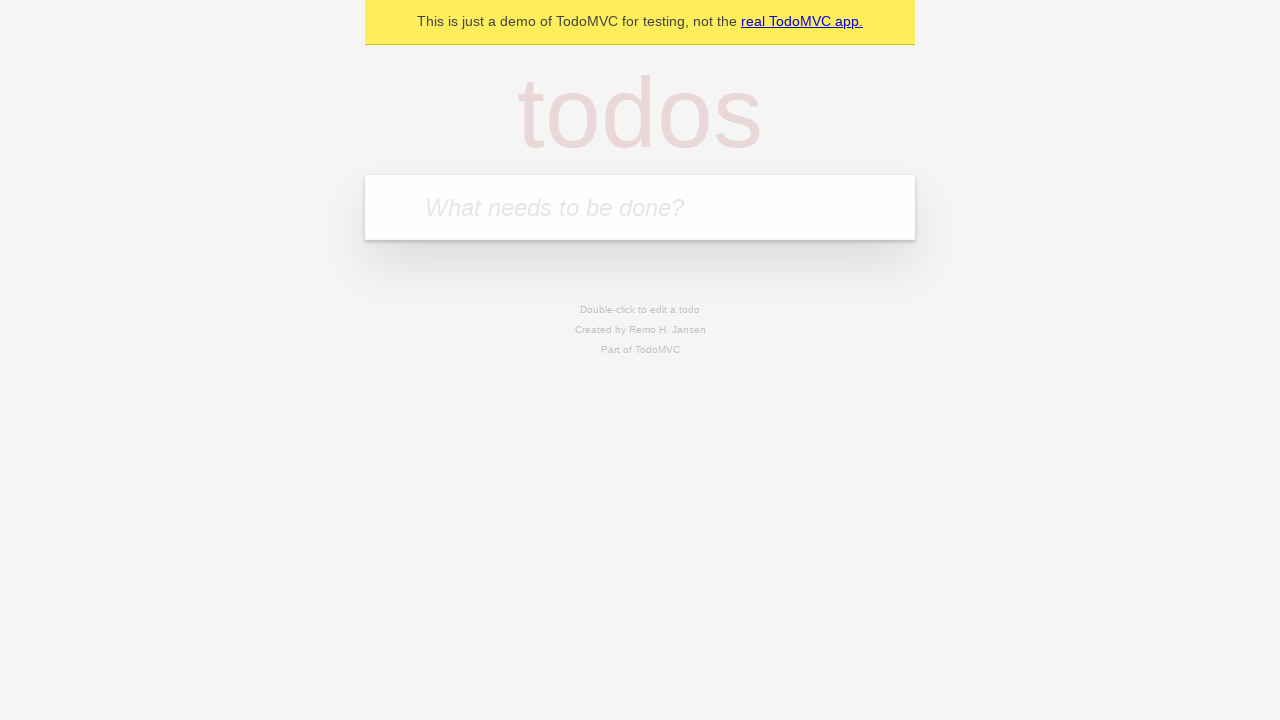

Filled first todo input with 'buy some cheese' on internal:attr=[placeholder="What needs to be done?"i]
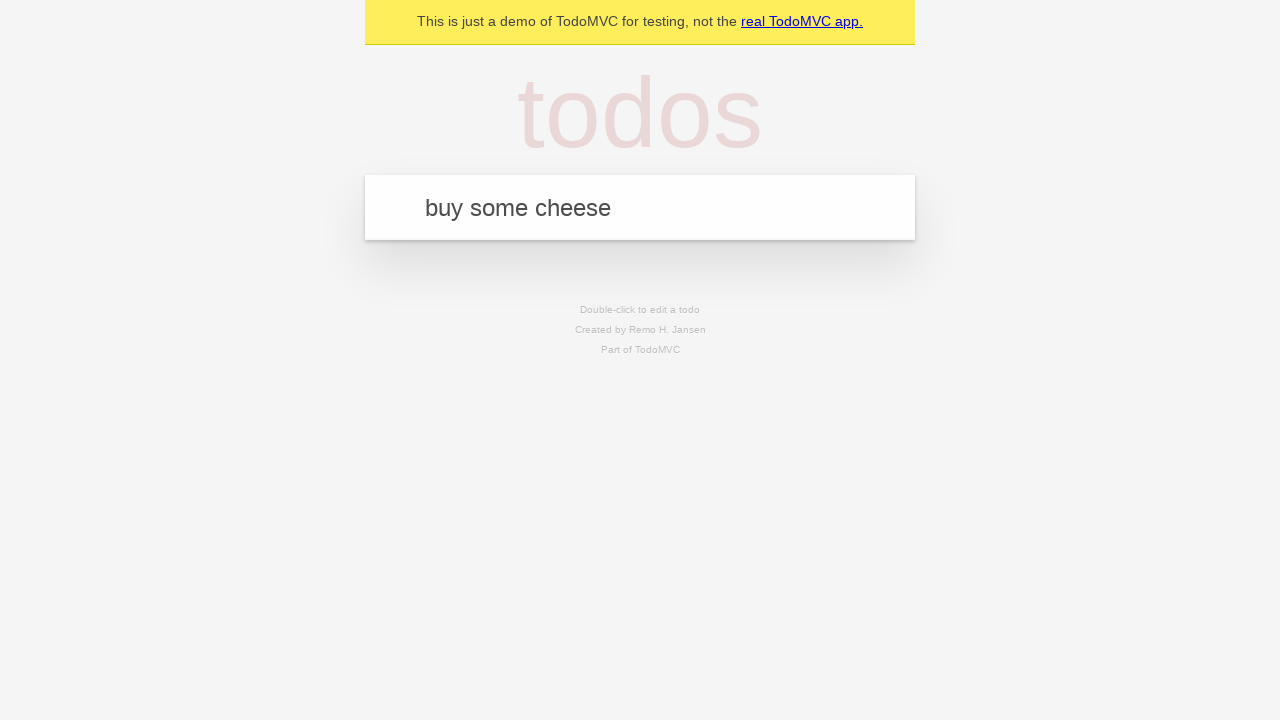

Pressed Enter to create first todo on internal:attr=[placeholder="What needs to be done?"i]
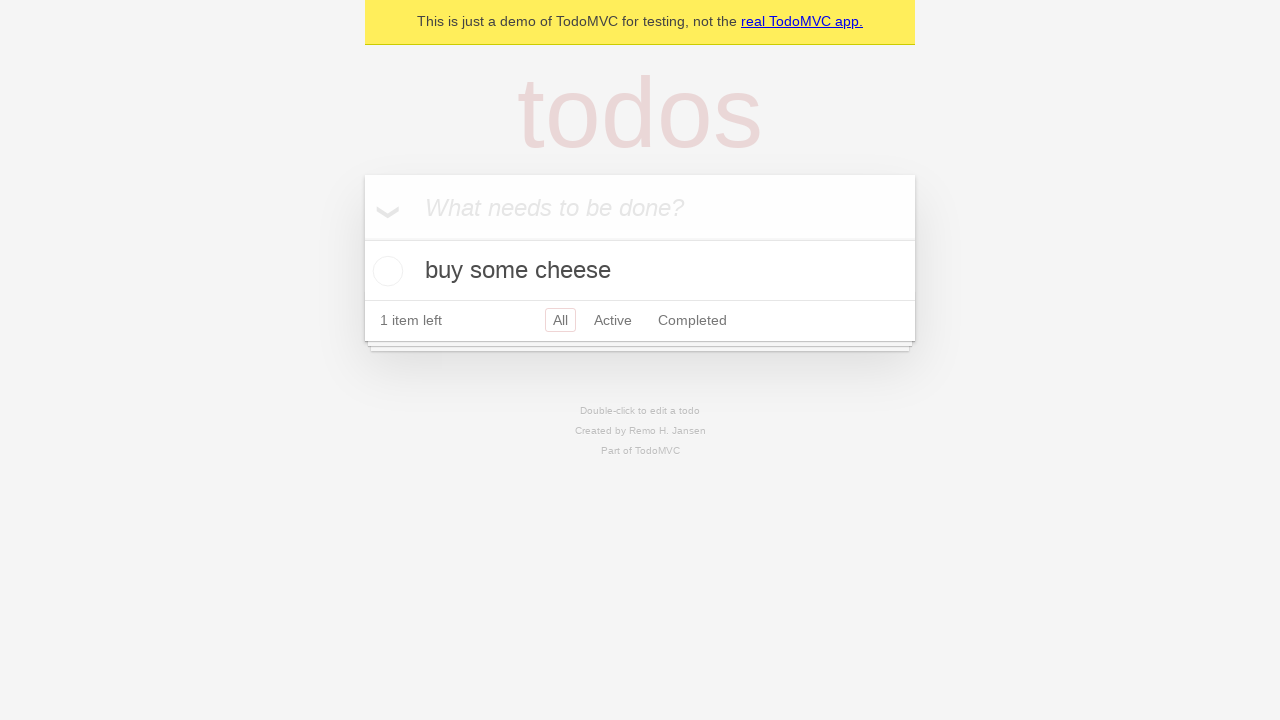

Filled second todo input with 'feed the cat' on internal:attr=[placeholder="What needs to be done?"i]
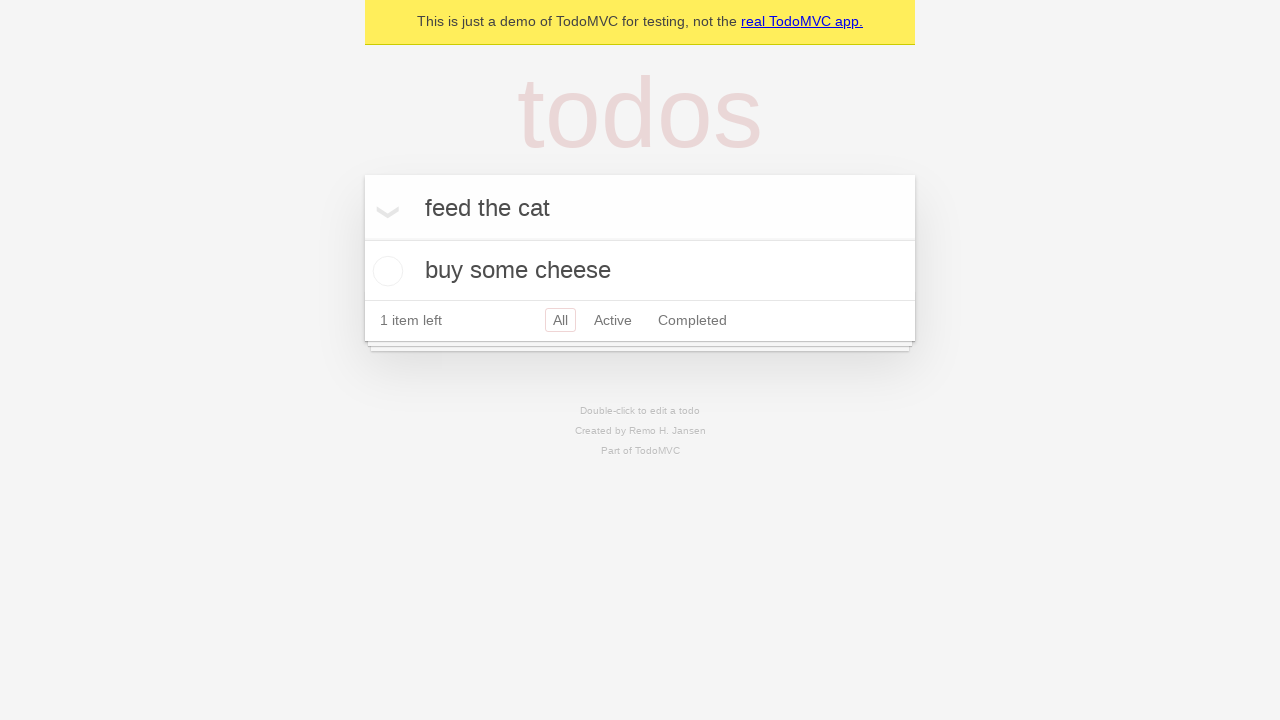

Pressed Enter to create second todo on internal:attr=[placeholder="What needs to be done?"i]
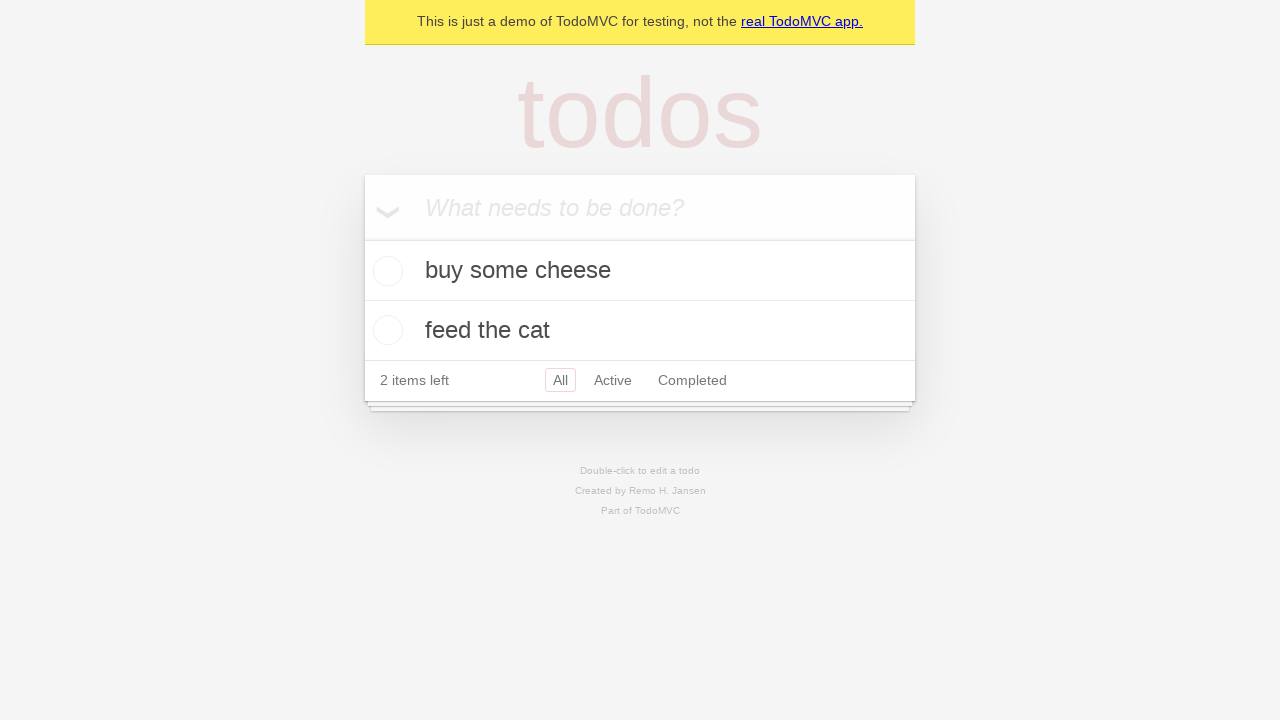

Filled third todo input with 'book a doctors appointment' on internal:attr=[placeholder="What needs to be done?"i]
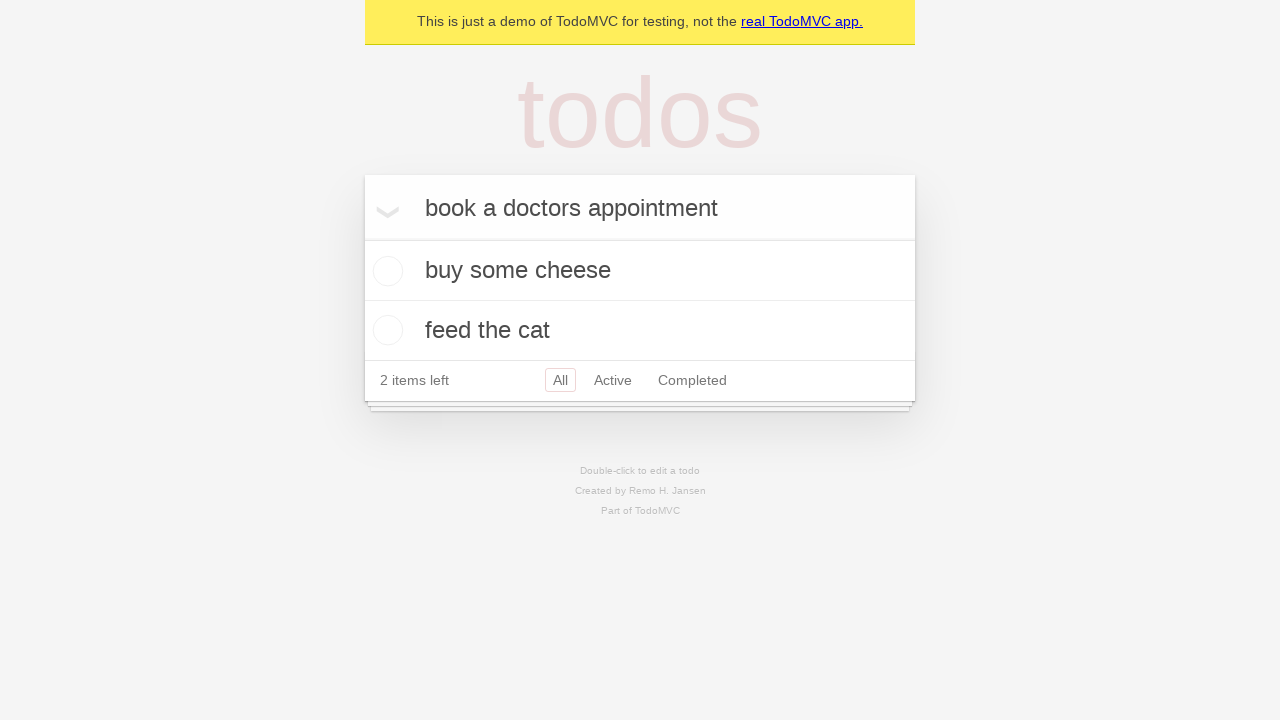

Pressed Enter to create third todo on internal:attr=[placeholder="What needs to be done?"i]
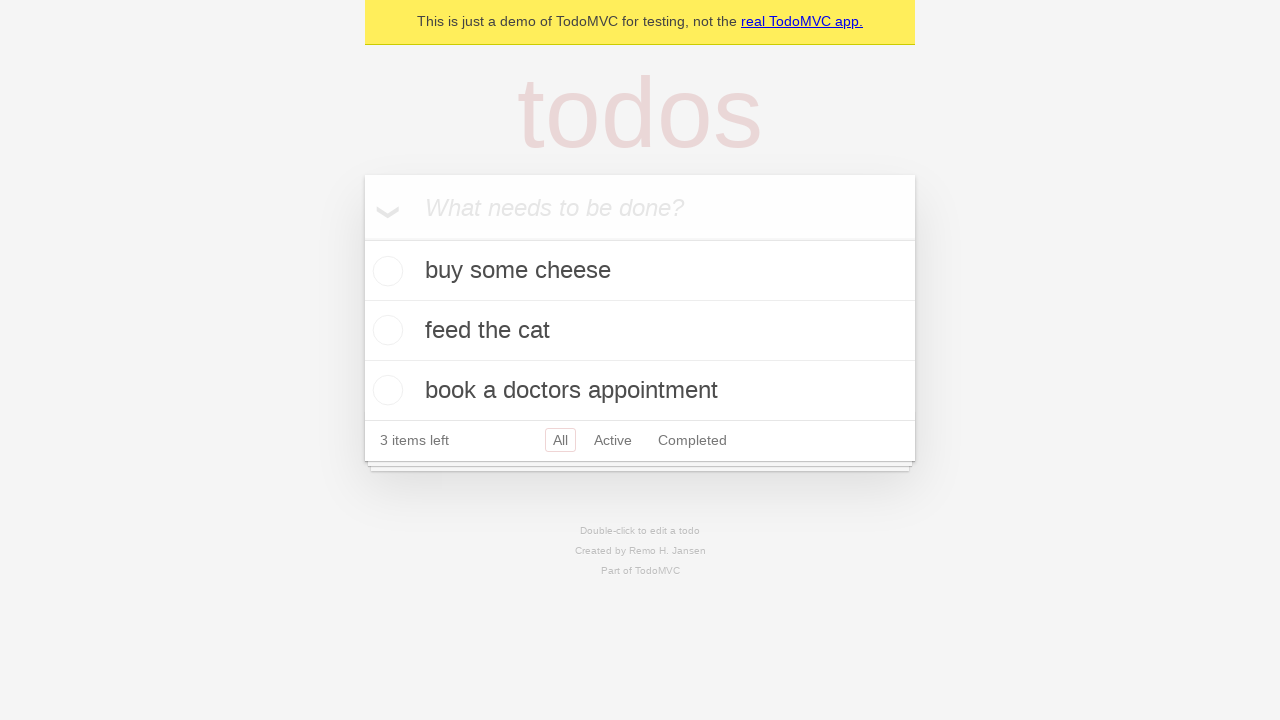

Double-clicked second todo item to enter edit mode at (640, 331) on internal:testid=[data-testid="todo-item"s] >> nth=1
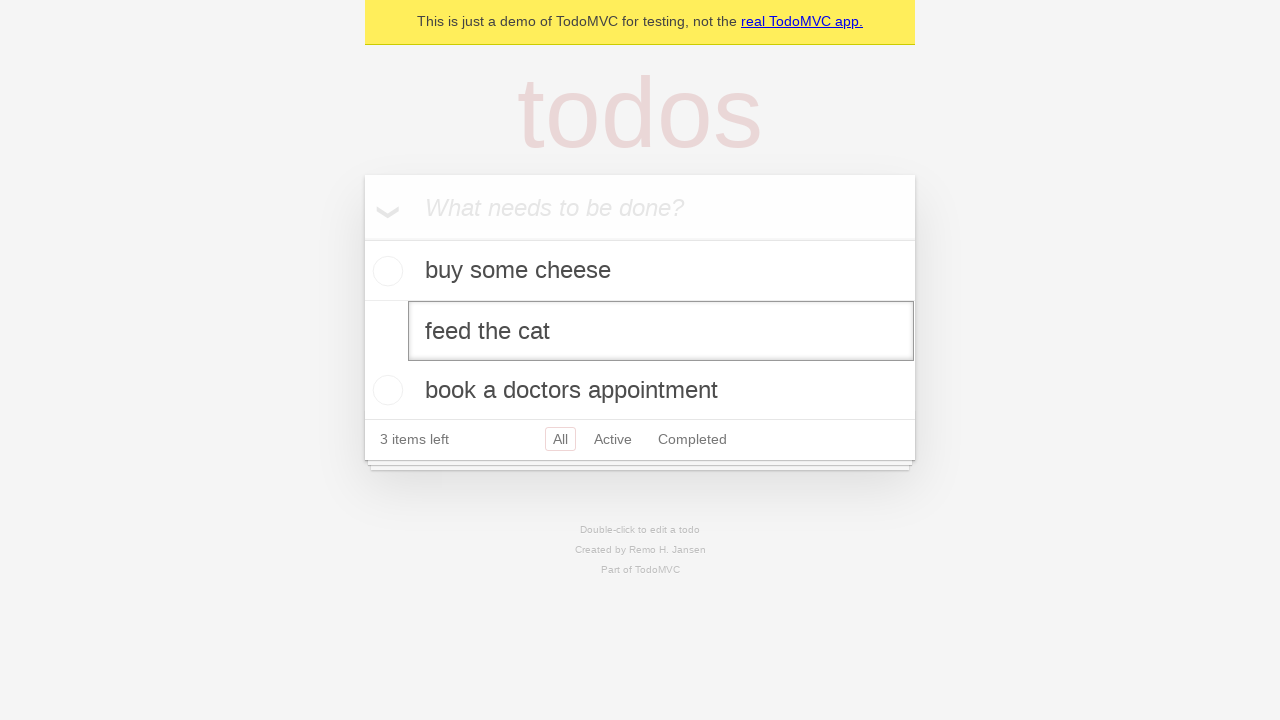

Filled edit input with 'buy some sausages' on internal:testid=[data-testid="todo-item"s] >> nth=1 >> internal:role=textbox[nam
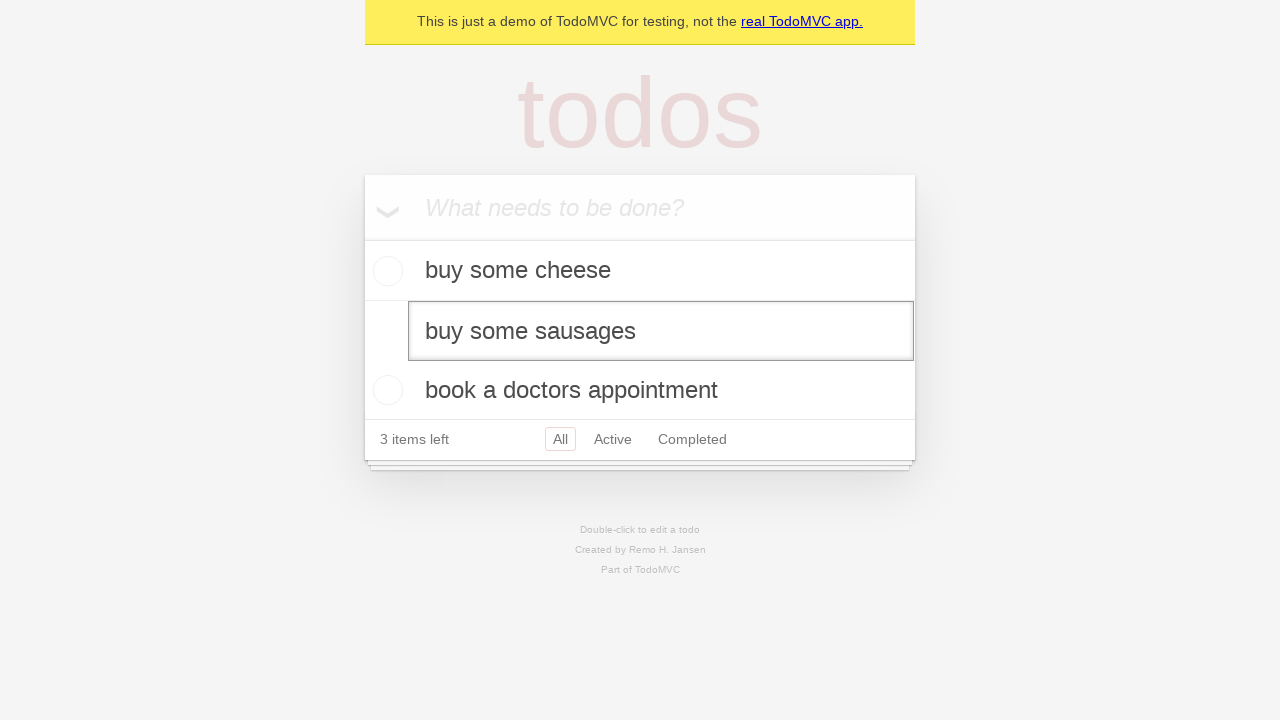

Dispatched blur event to save edits on the second todo
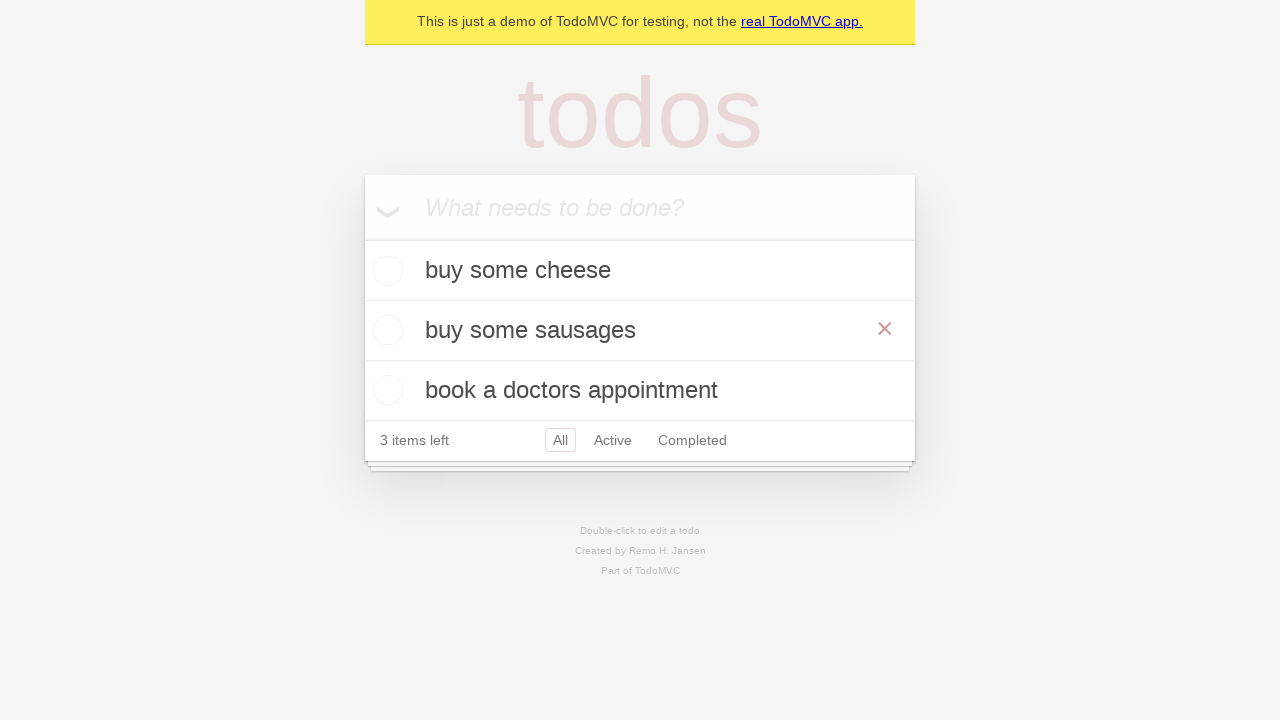

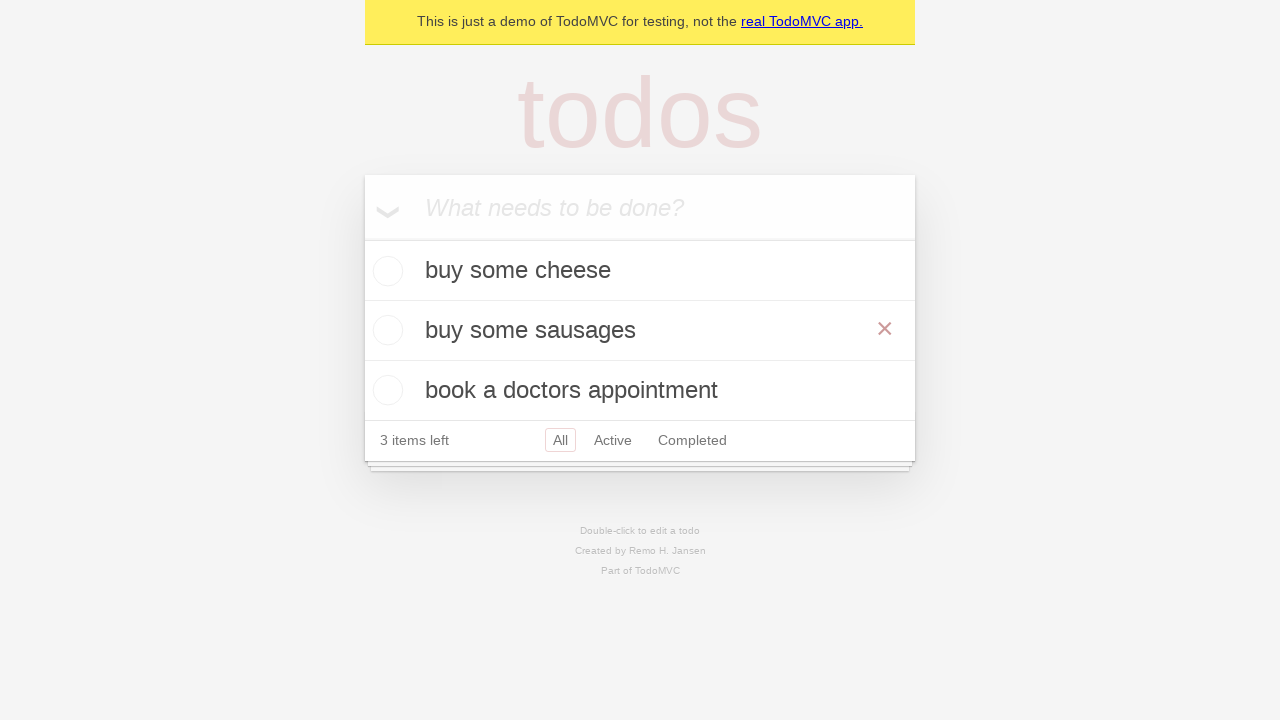